Solves a math problem on a form by calculating a logarithmic equation from a displayed value, then submits the answer along with checking robot verification checkboxes

Starting URL: http://suninjuly.github.io/math.html

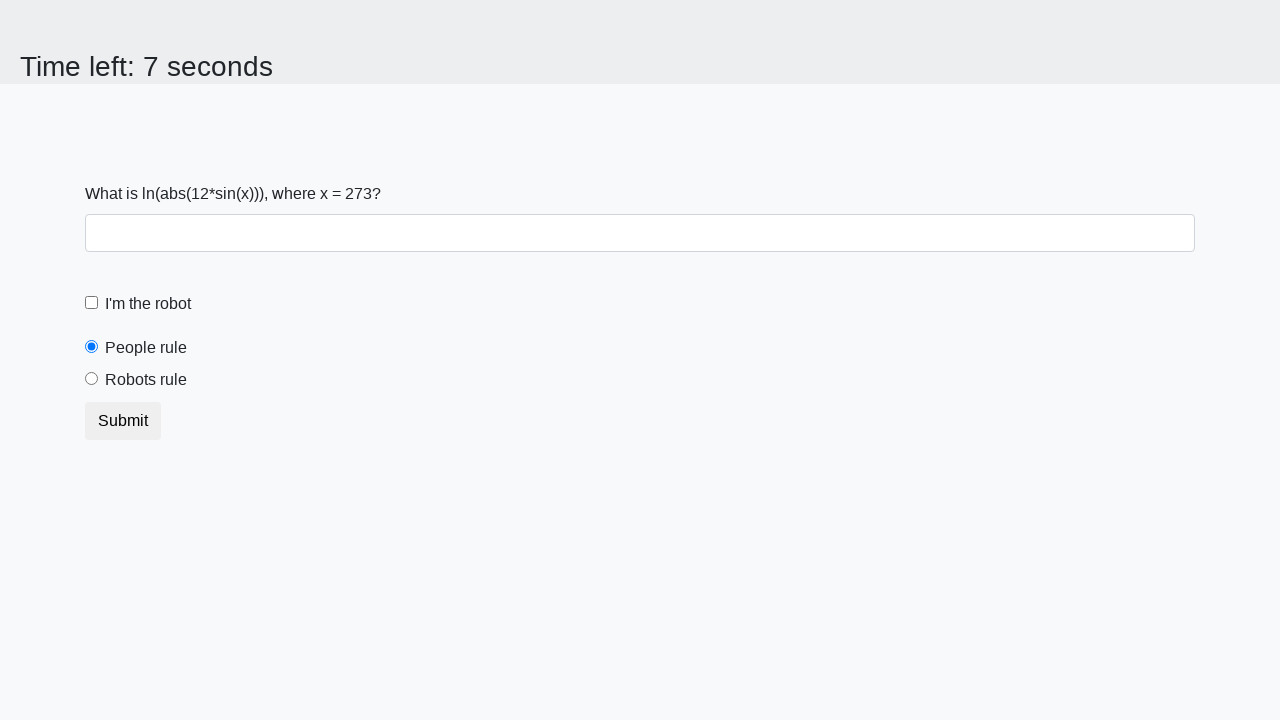

Retrieved x value from span#input_value
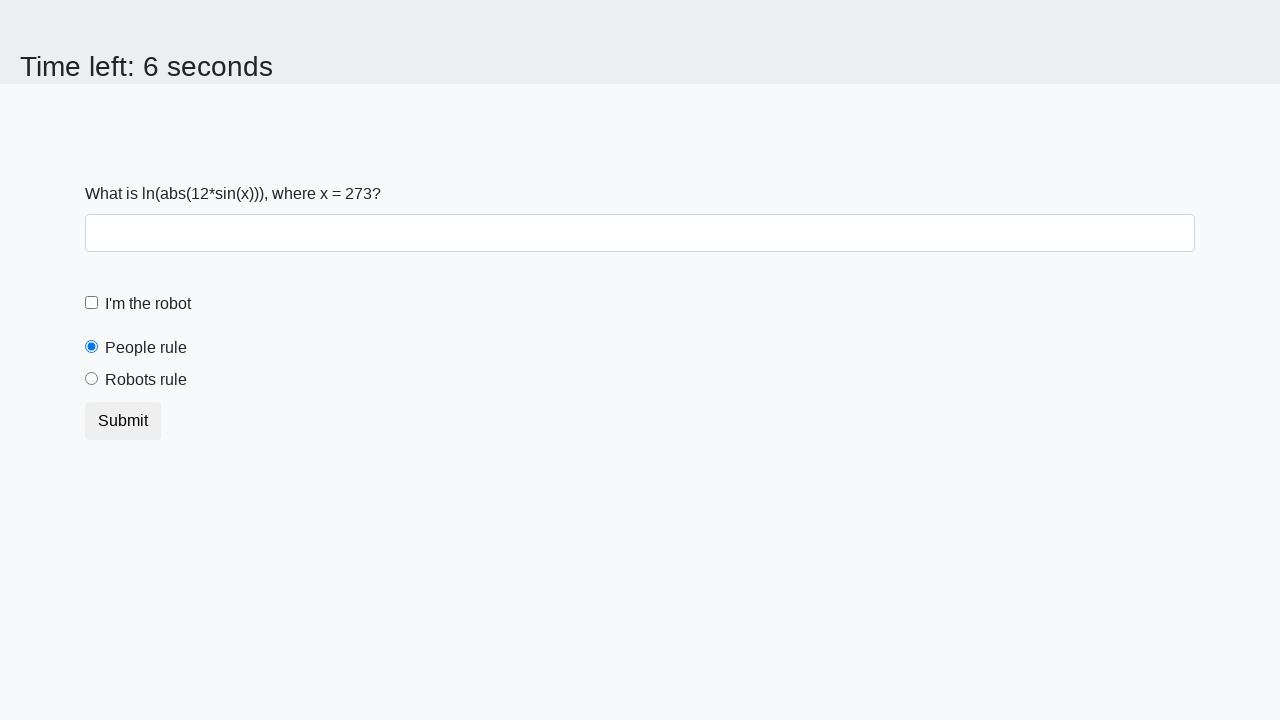

Converted x value to integer: 273
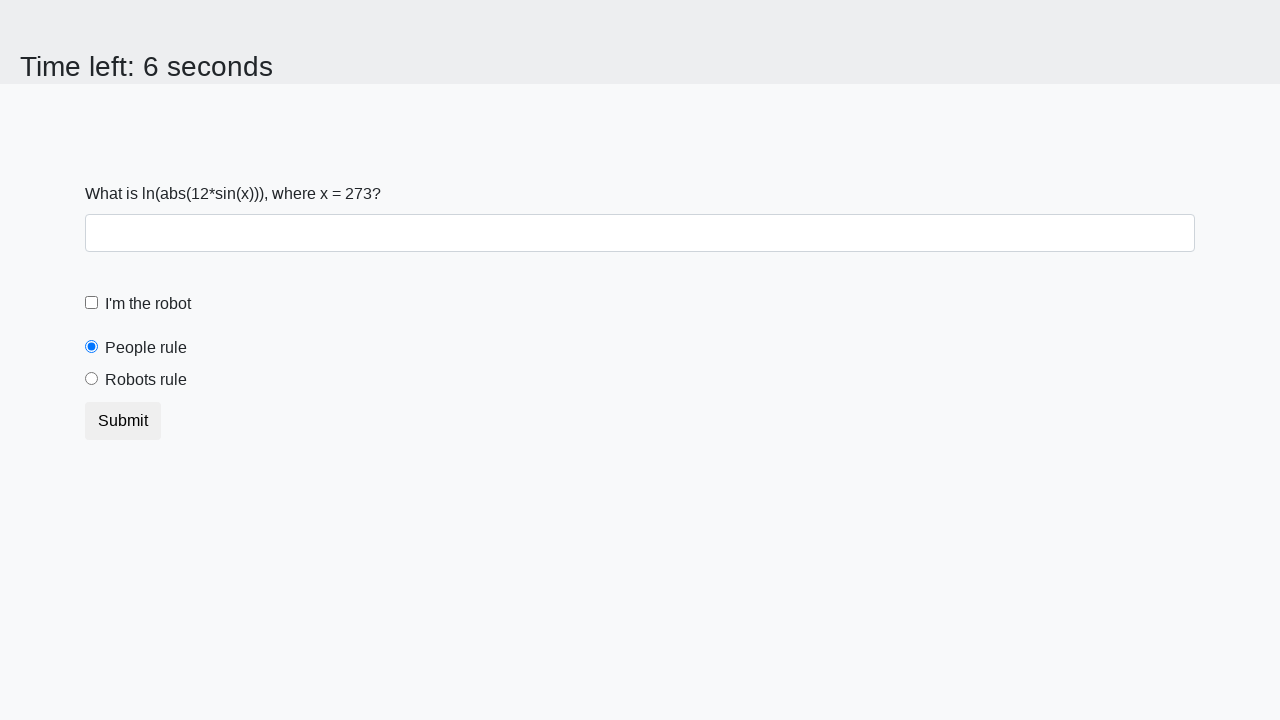

Calculated logarithmic equation result: 1.3239938294009008
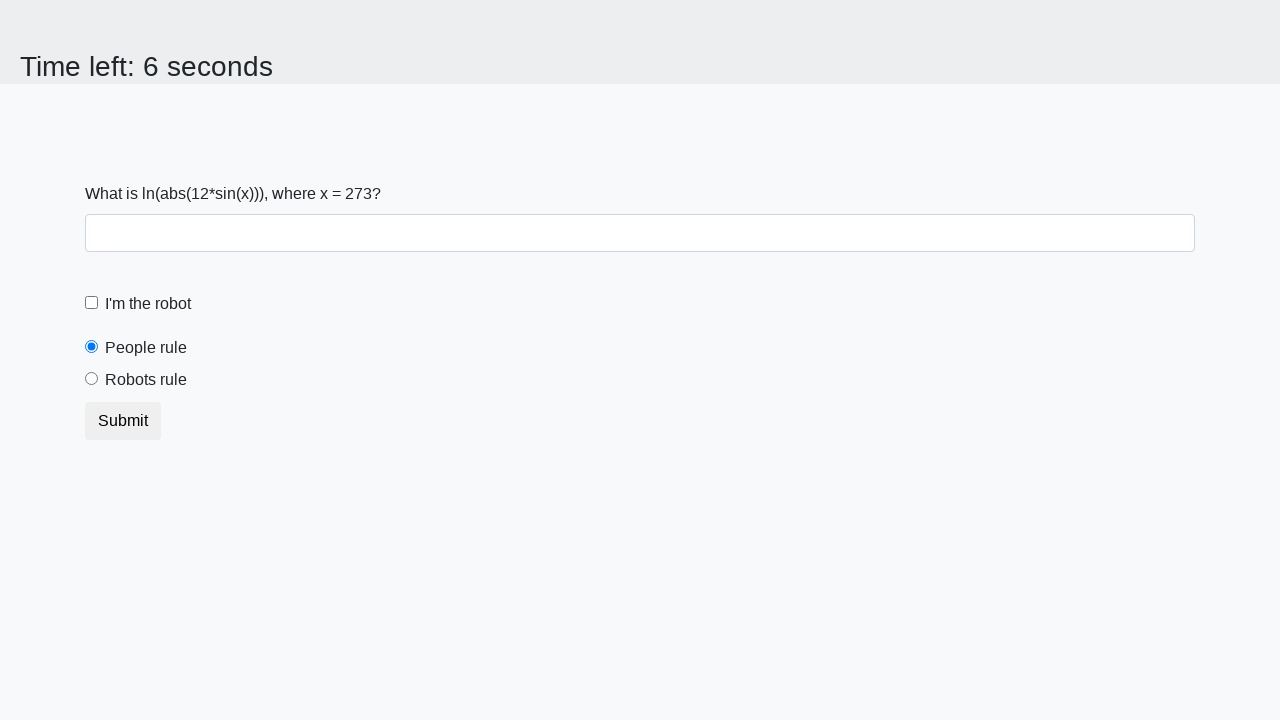

Filled answer field with calculated value: 1.3239938294009008 on input#answer.form-control
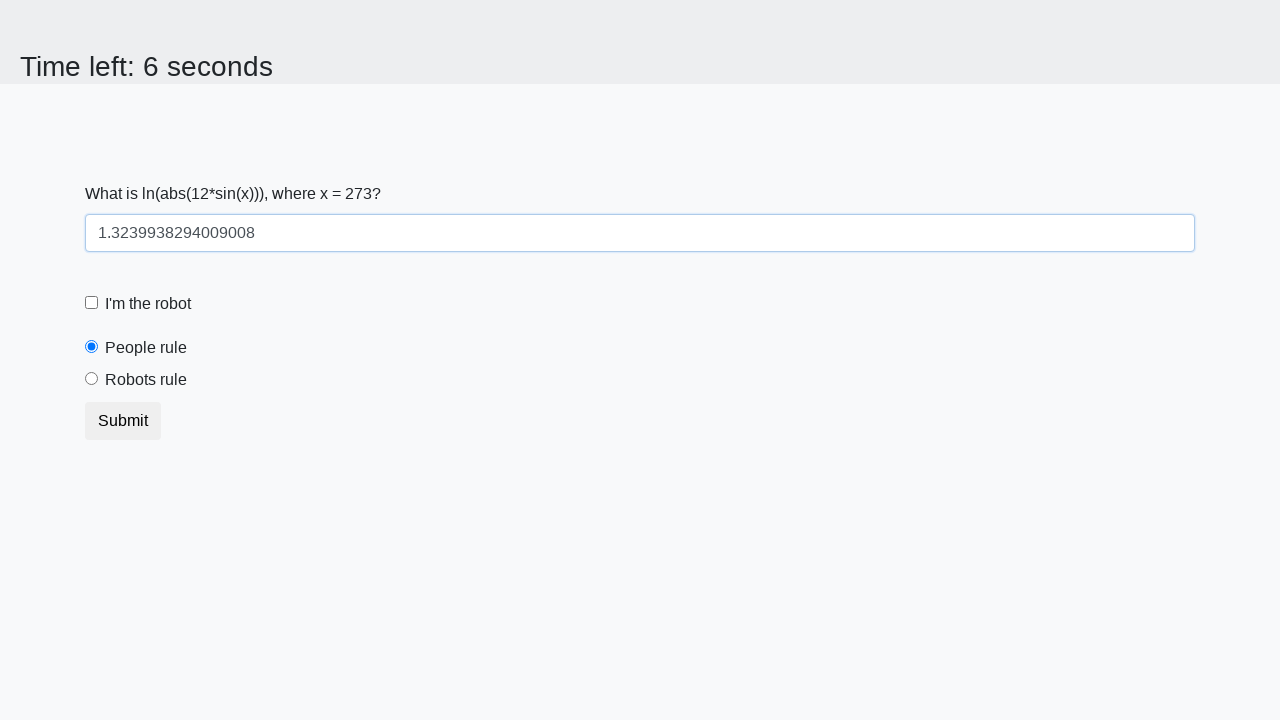

Checked the robot verification checkbox at (92, 303) on input#robotCheckbox
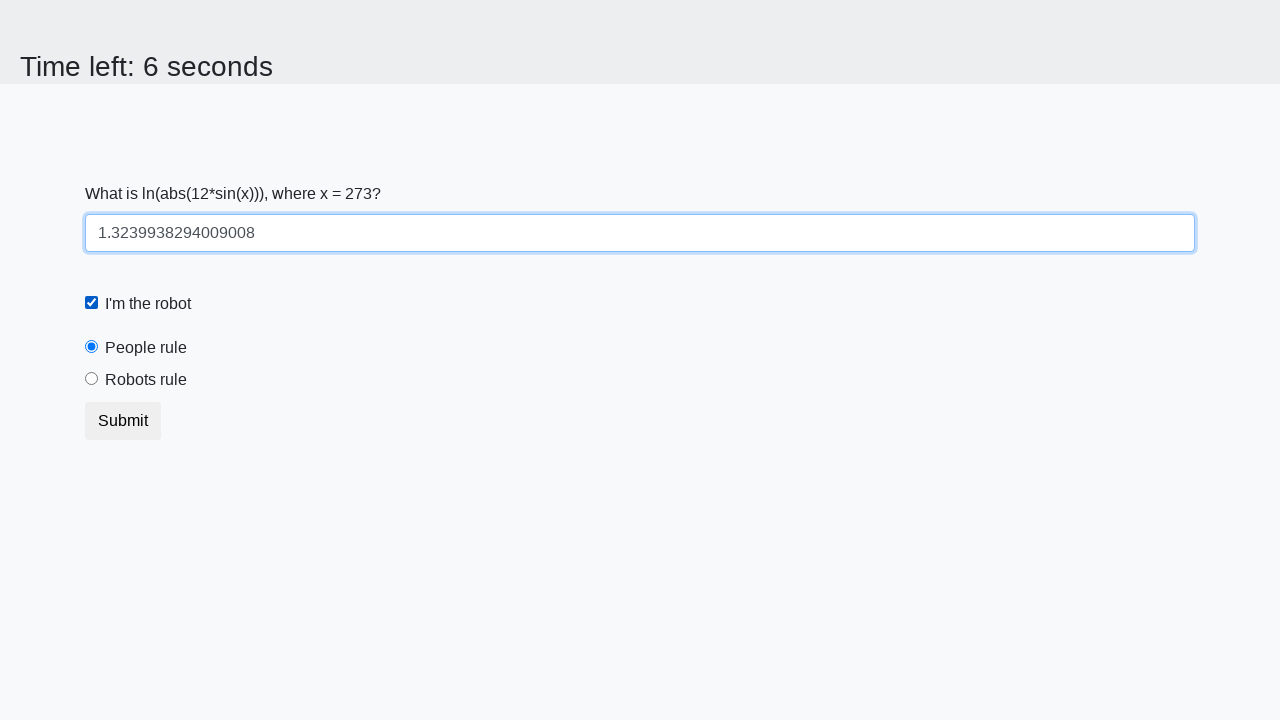

Checked the robots rule checkbox at (92, 379) on input#robotsRule
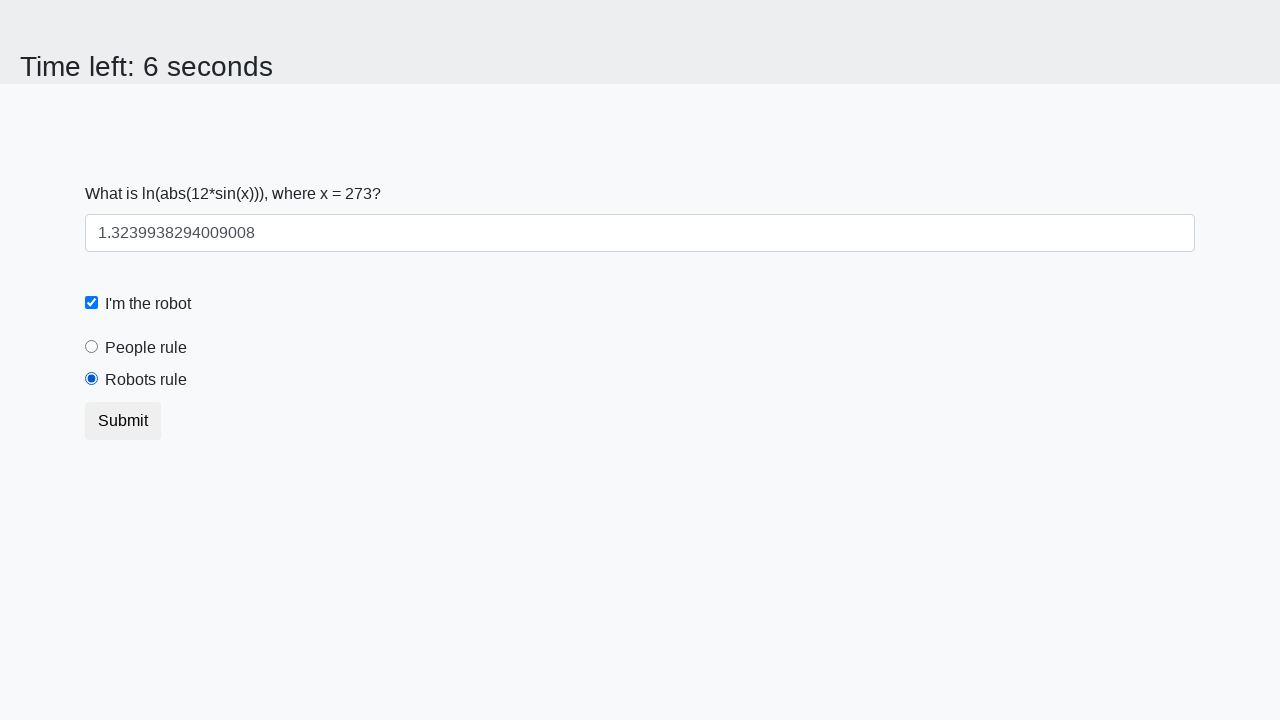

Clicked submit button to submit the form at (123, 421) on button[type='submit']
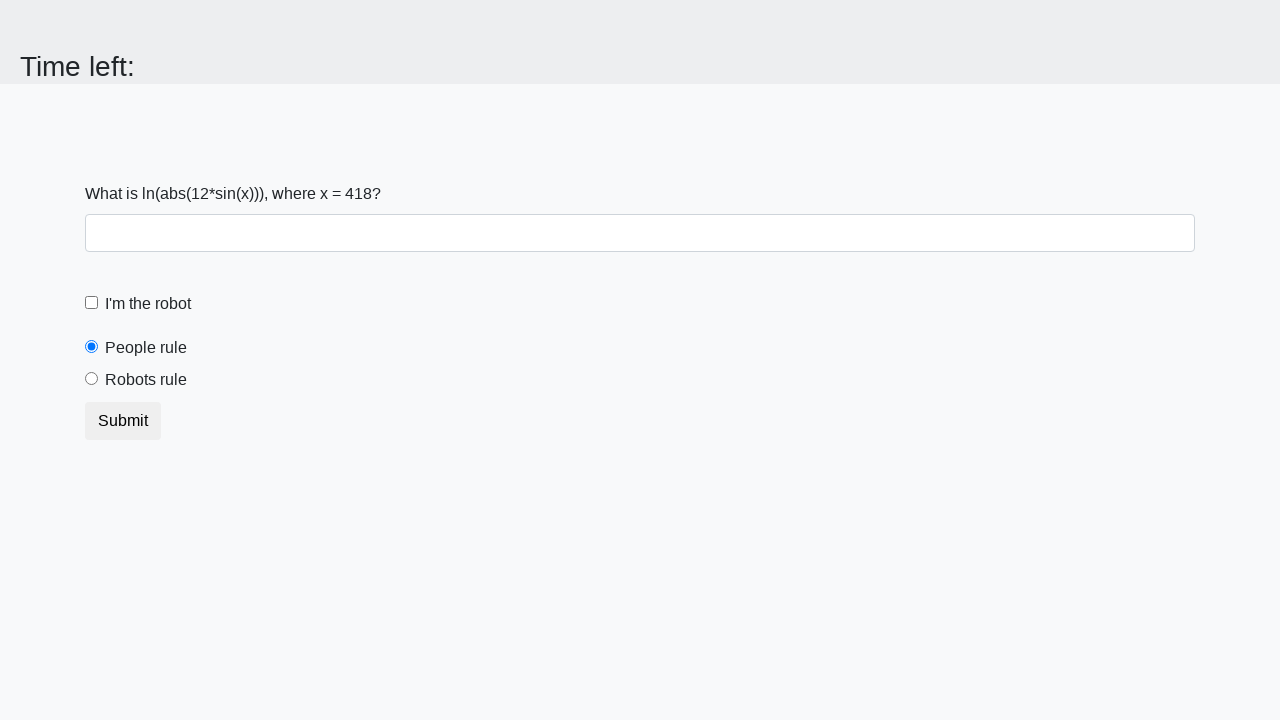

Waited 2 seconds for result to load
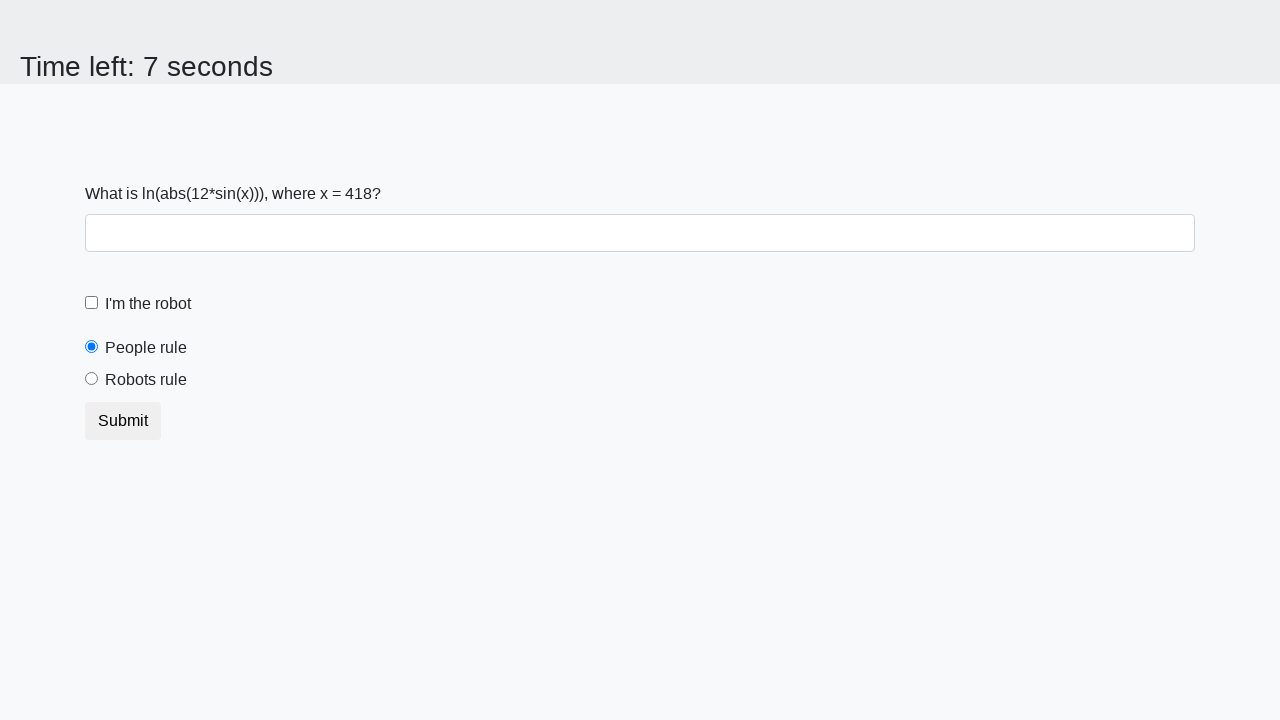

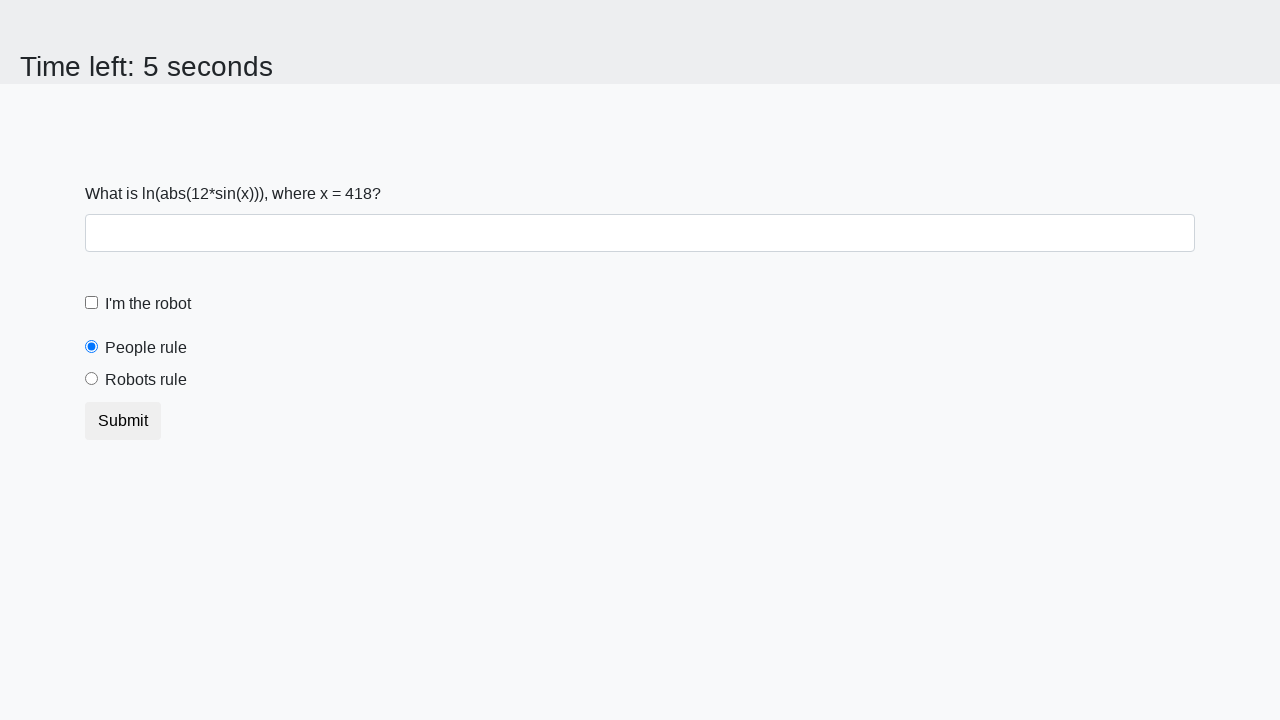